Tests double-click functionality on a button element on a test automation practice page

Starting URL: https://testautomationpractice.blogspot.com/

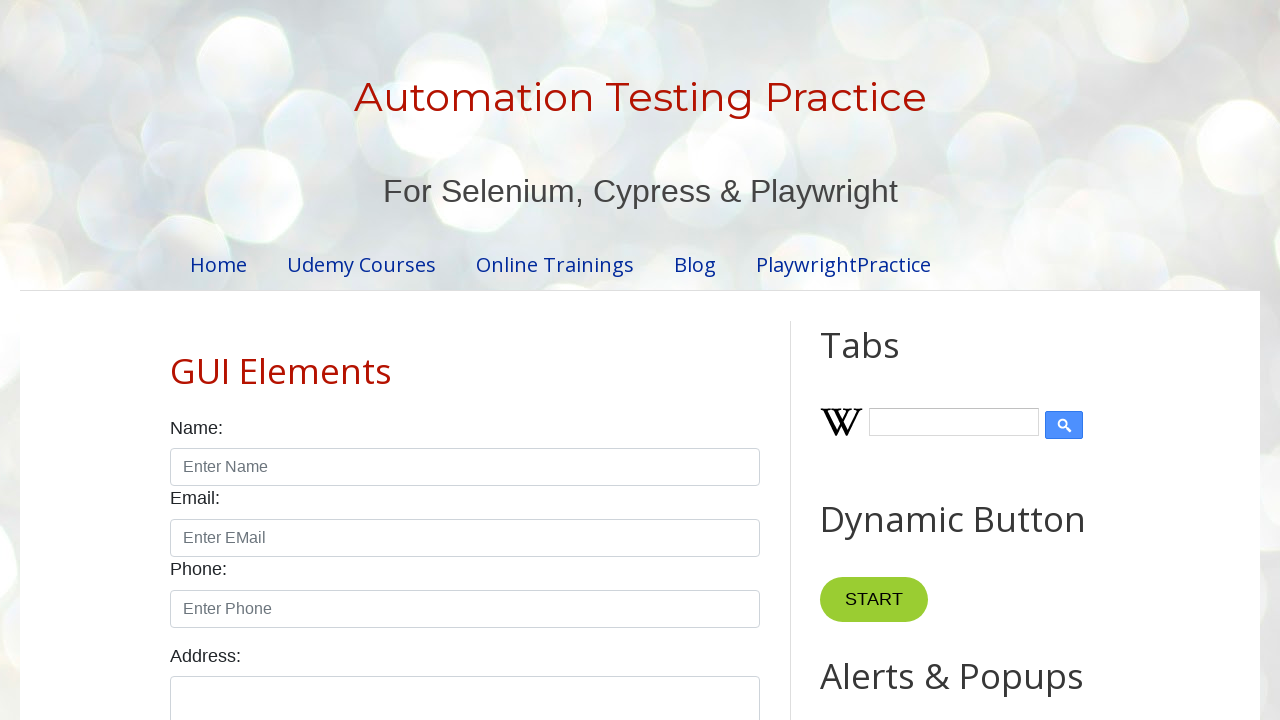

Navigated to test automation practice page
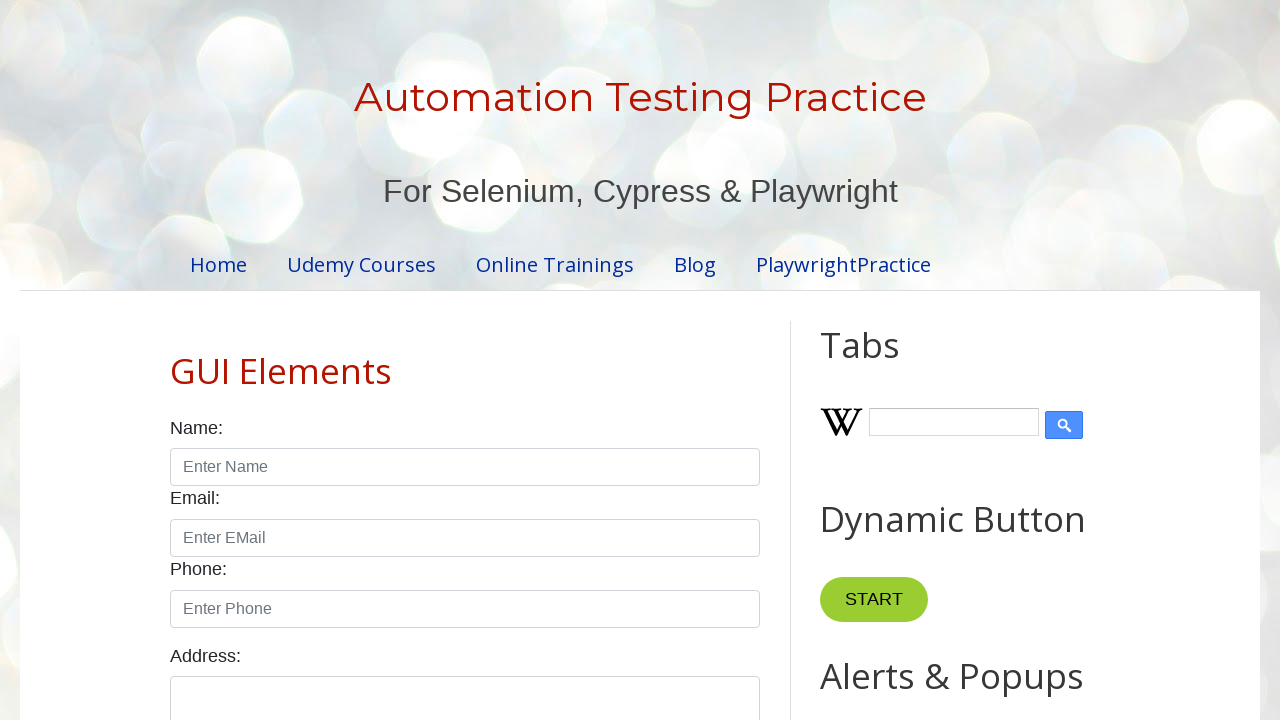

Located the button element with onclick='myFunction()'
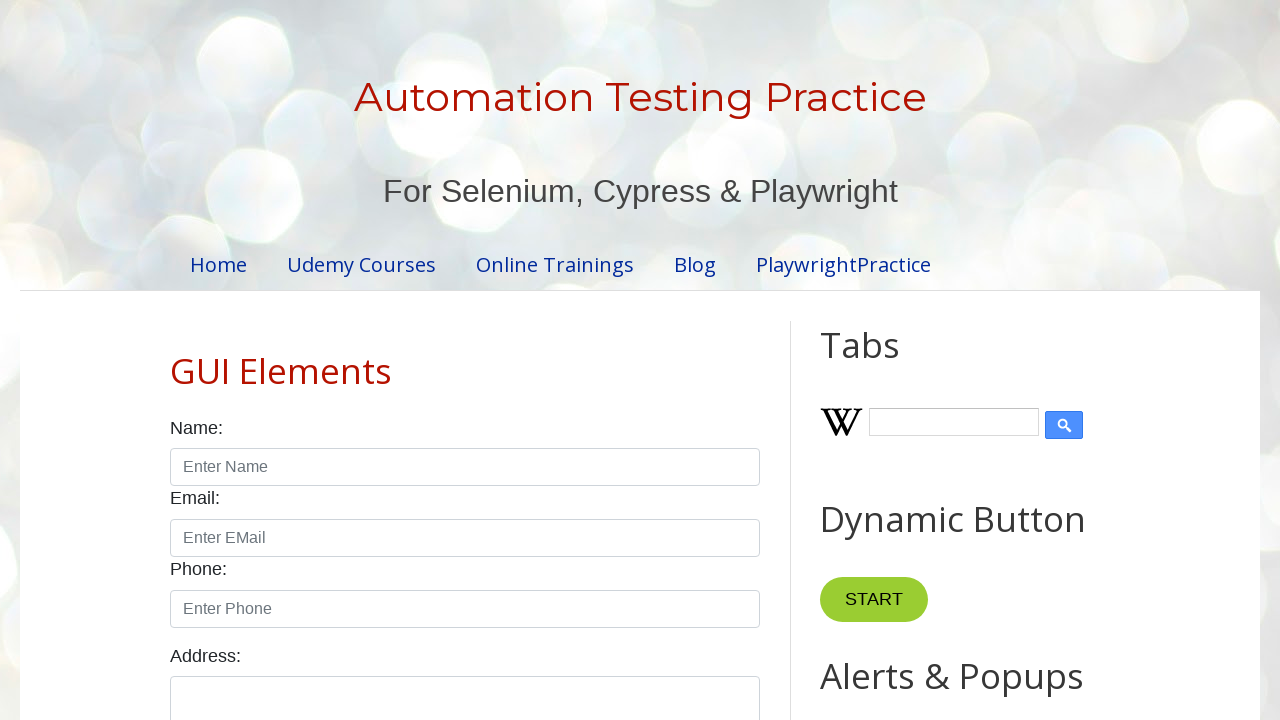

Double-clicked the button element at (880, 361) on xpath=//button[@onclick='myFunction()']
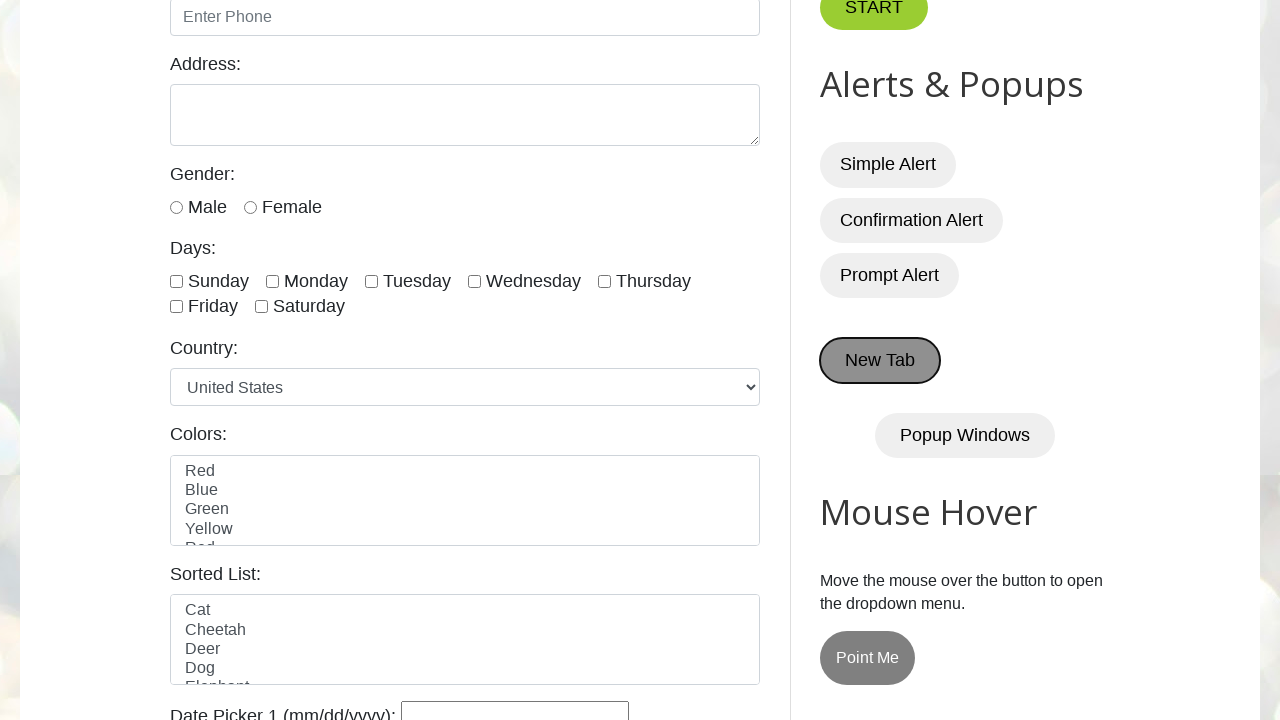

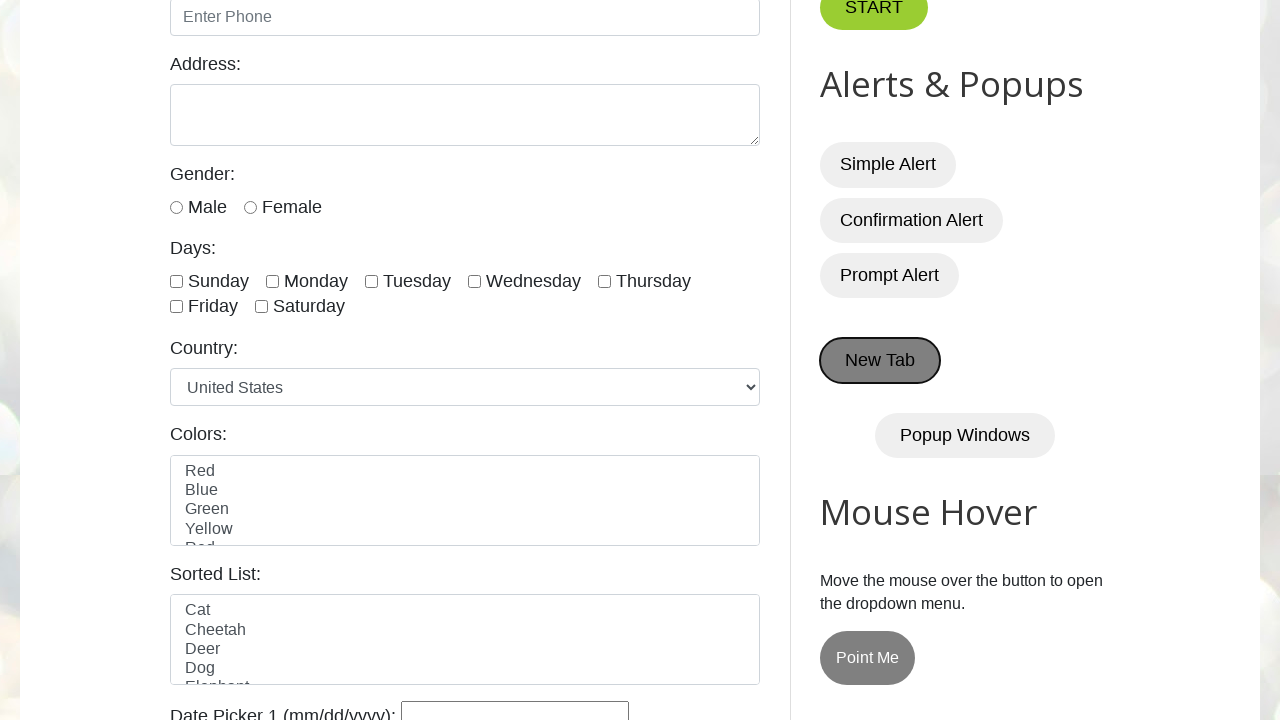